Tests GitHub search functionality by searching for a specific repository, navigating to it, clicking the Issues tab, and verifying that issue #1 exists.

Starting URL: https://github.com

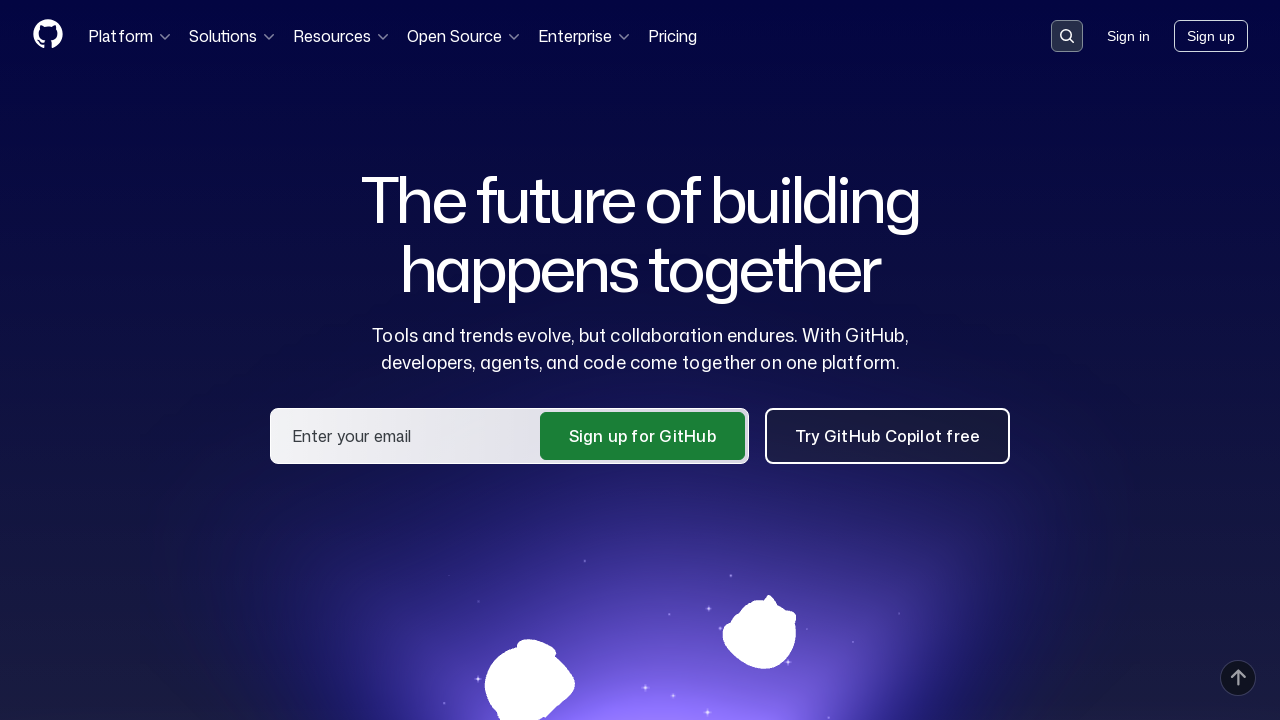

Clicked the search button in the header at (1067, 36) on .header-search-button
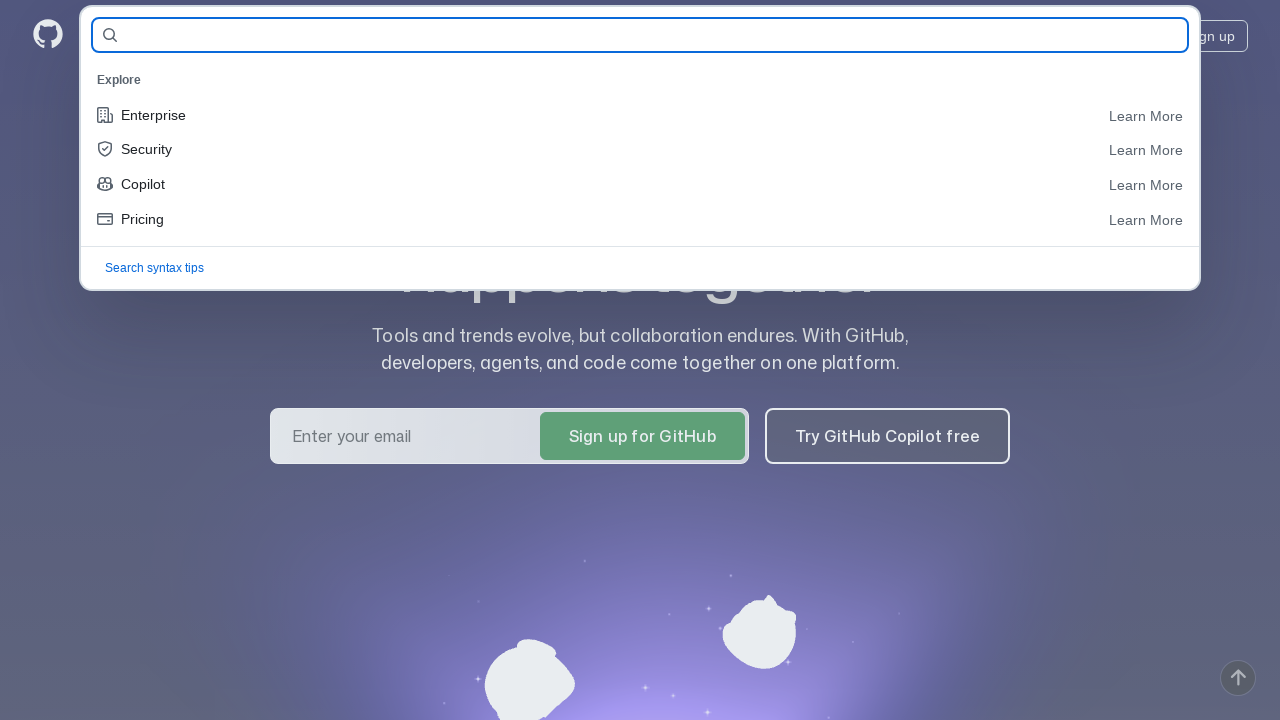

Entered repository name 'RomanFilatov1982/qa_guru_files' in search field on #query-builder-test
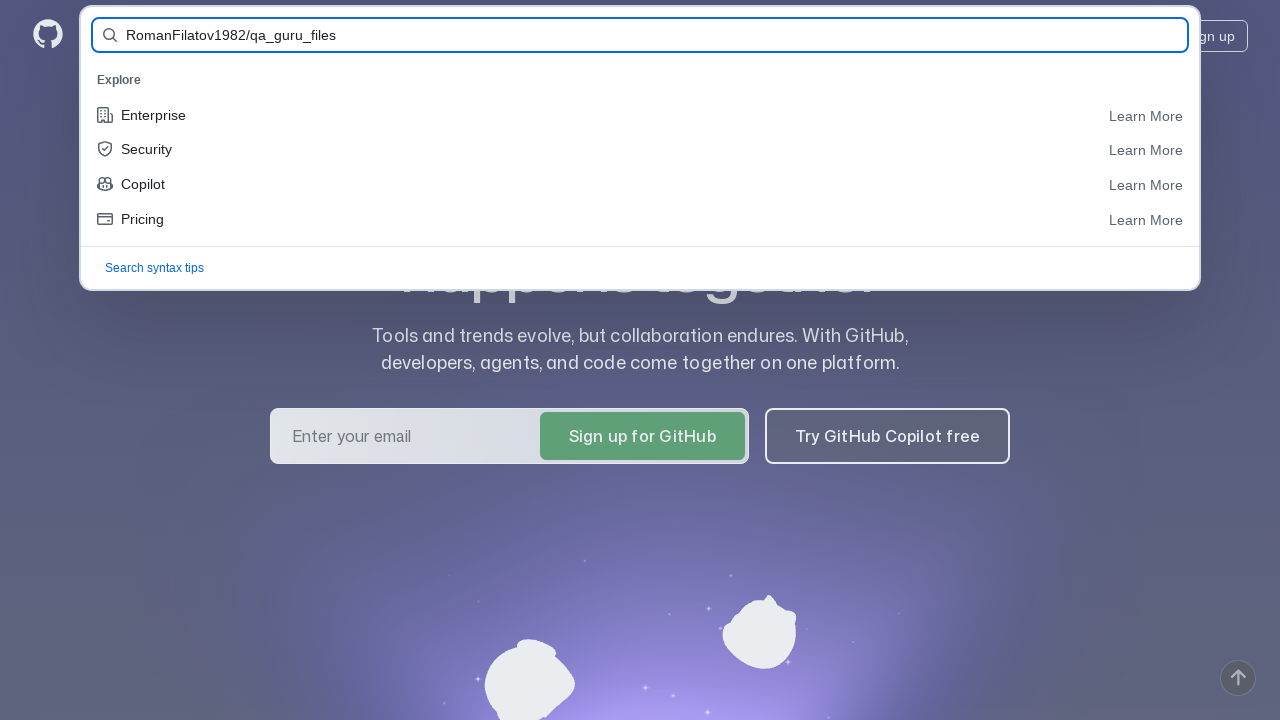

Pressed Enter to submit the search on #query-builder-test
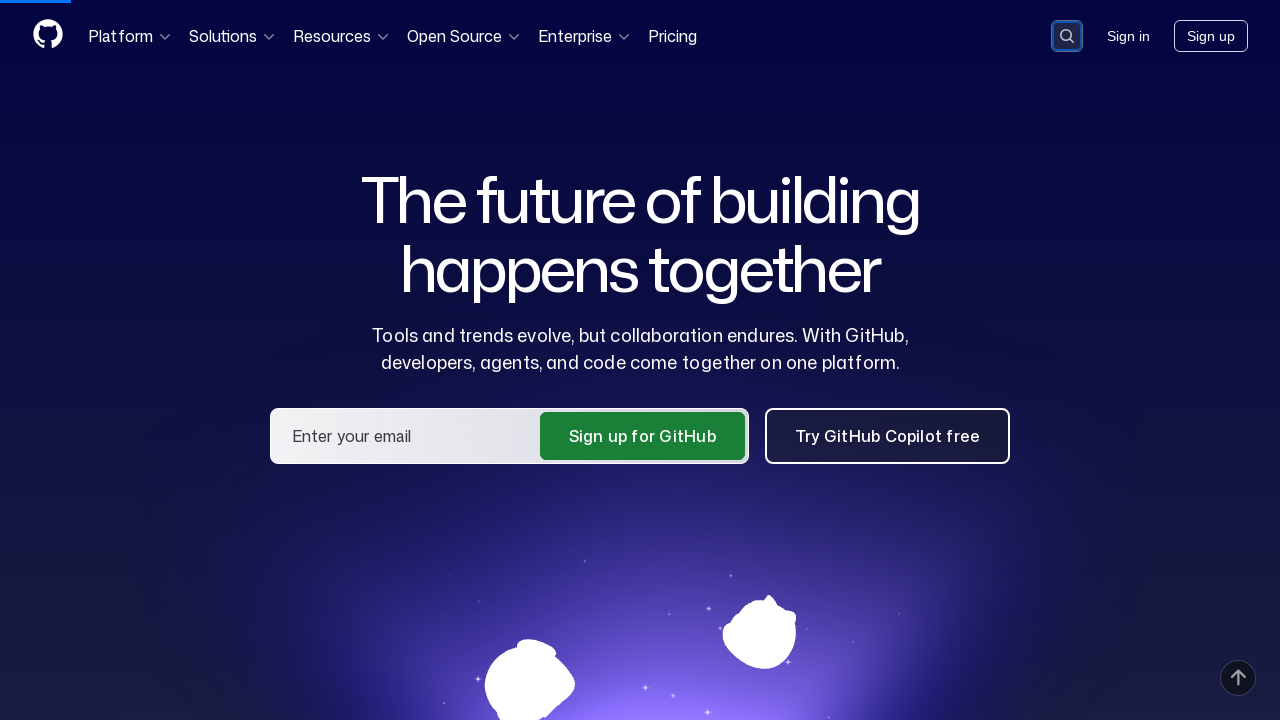

Clicked on the repository link in search results at (493, 161) on a:has-text('RomanFilatov1982/qa_guru_files')
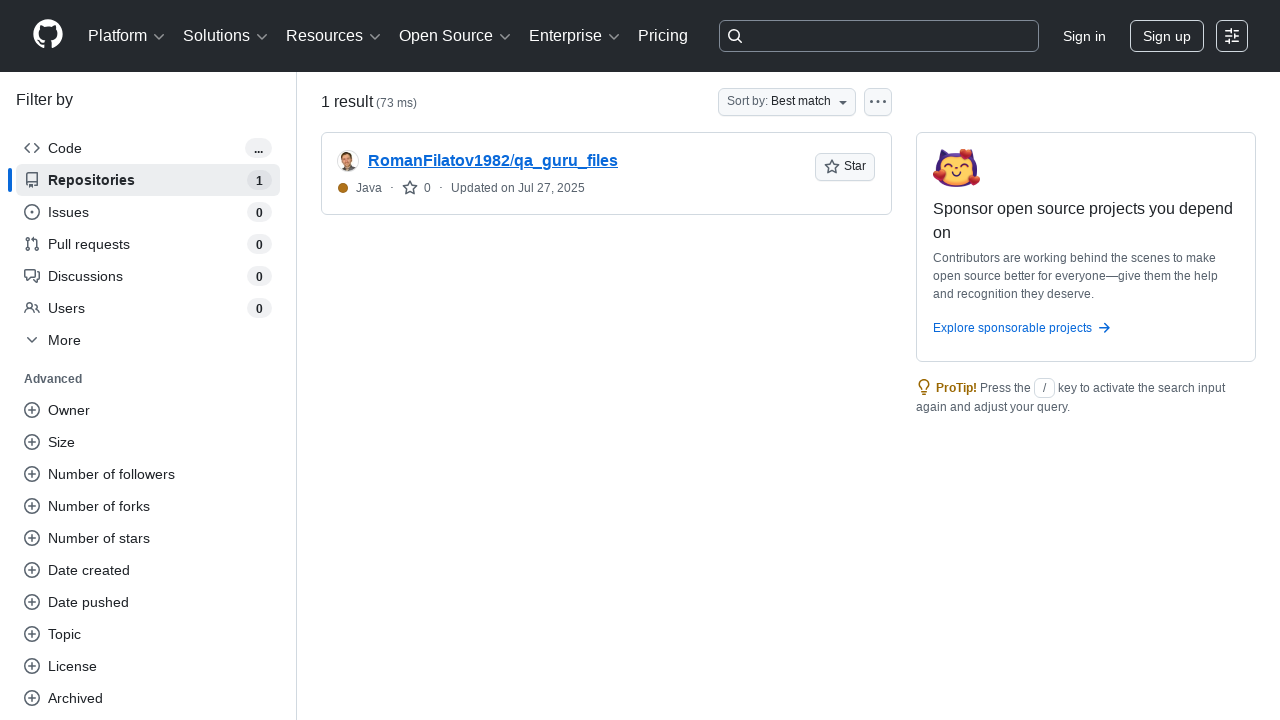

Clicked on the Issues tab at (173, 158) on #issues-tab
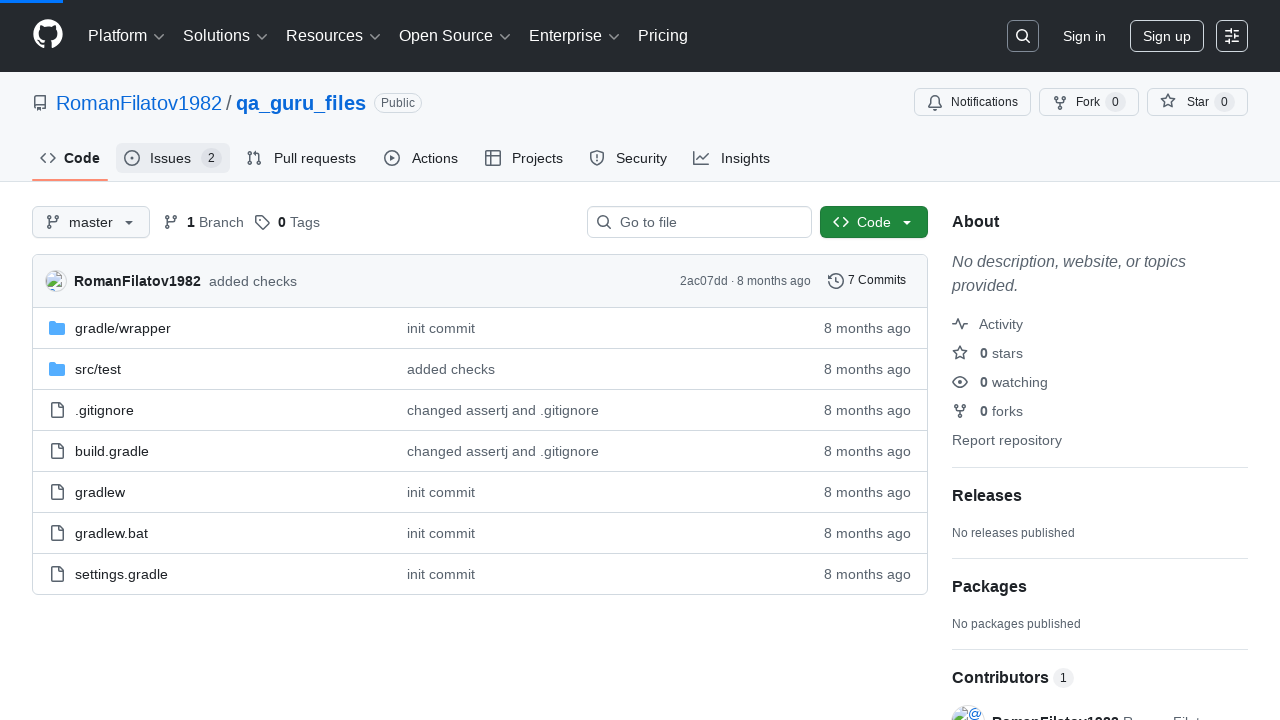

Verified that issue #1 exists
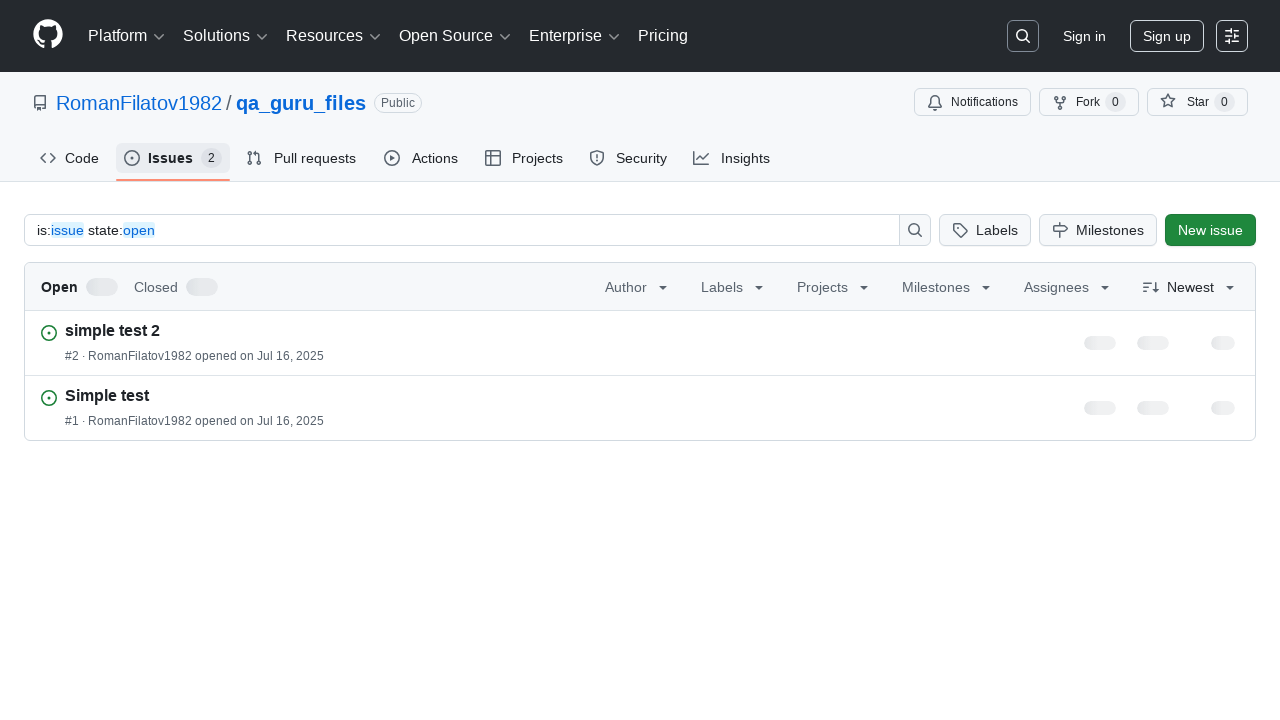

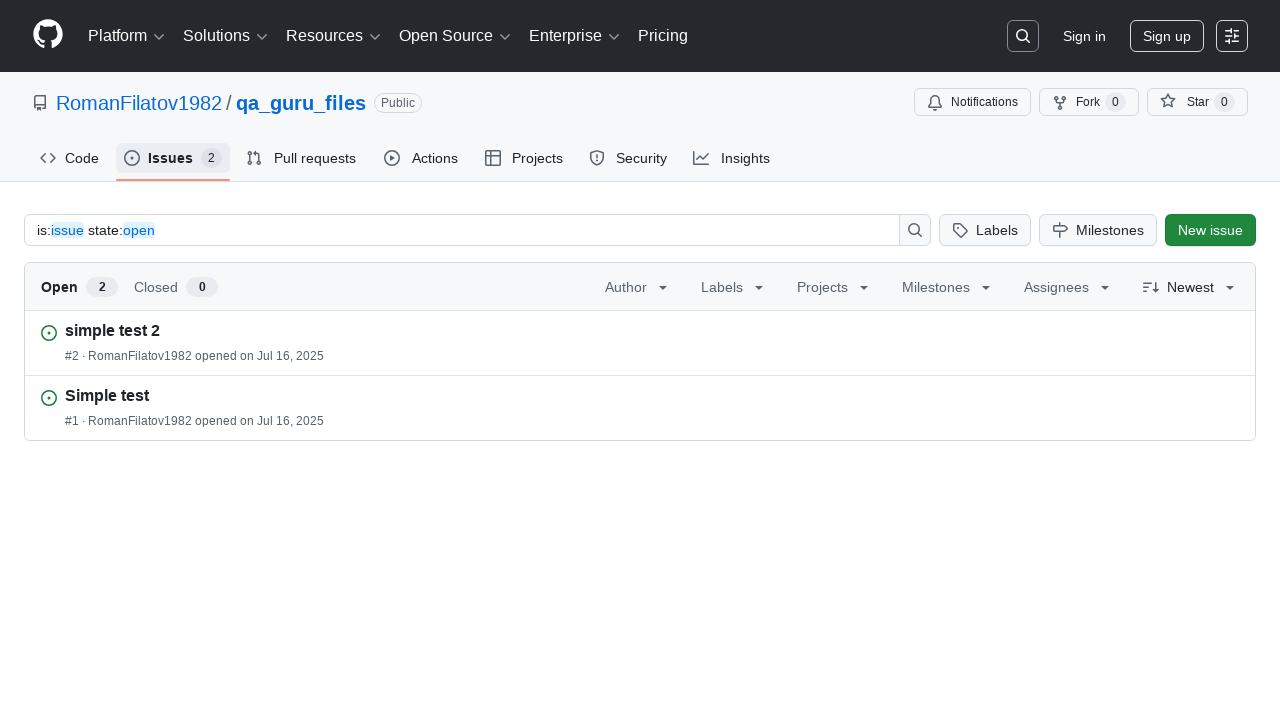